Loads the page to monitor API connectivity and network requests

Starting URL: https://etf-web-mi7p.vercel.app

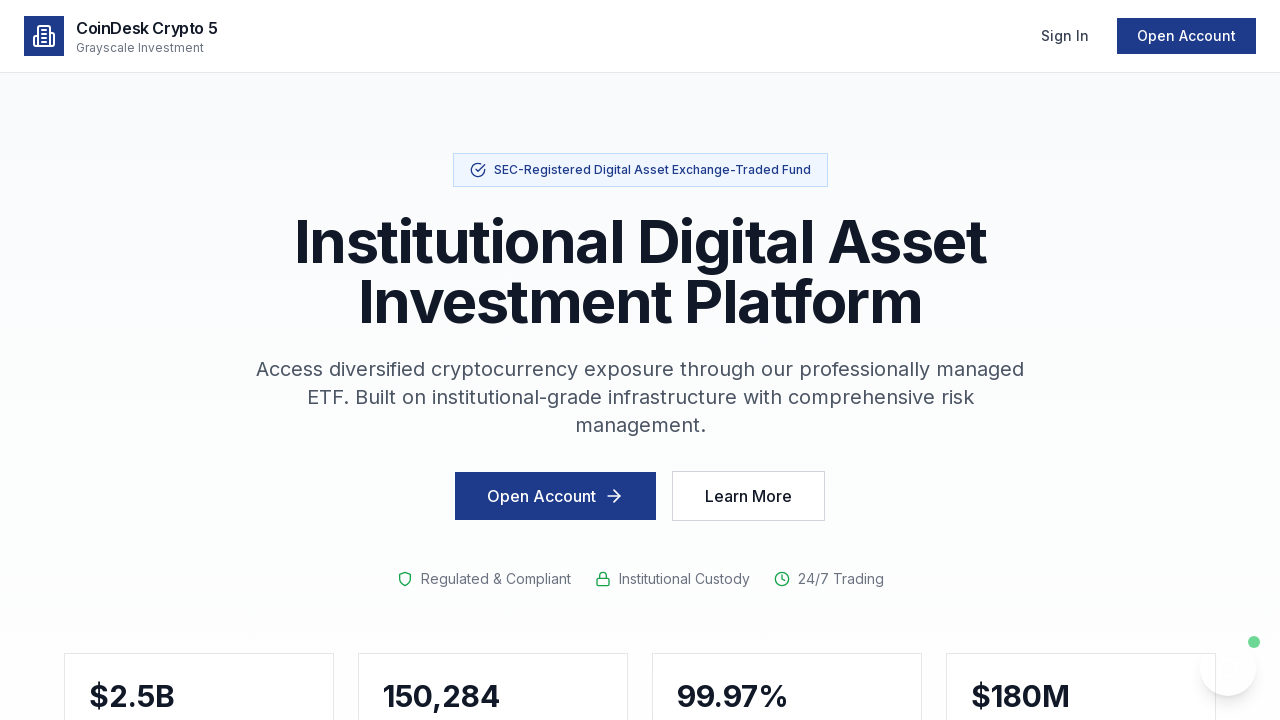

Waited for page load state to reach networkidle, indicating all API requests and network activity have completed
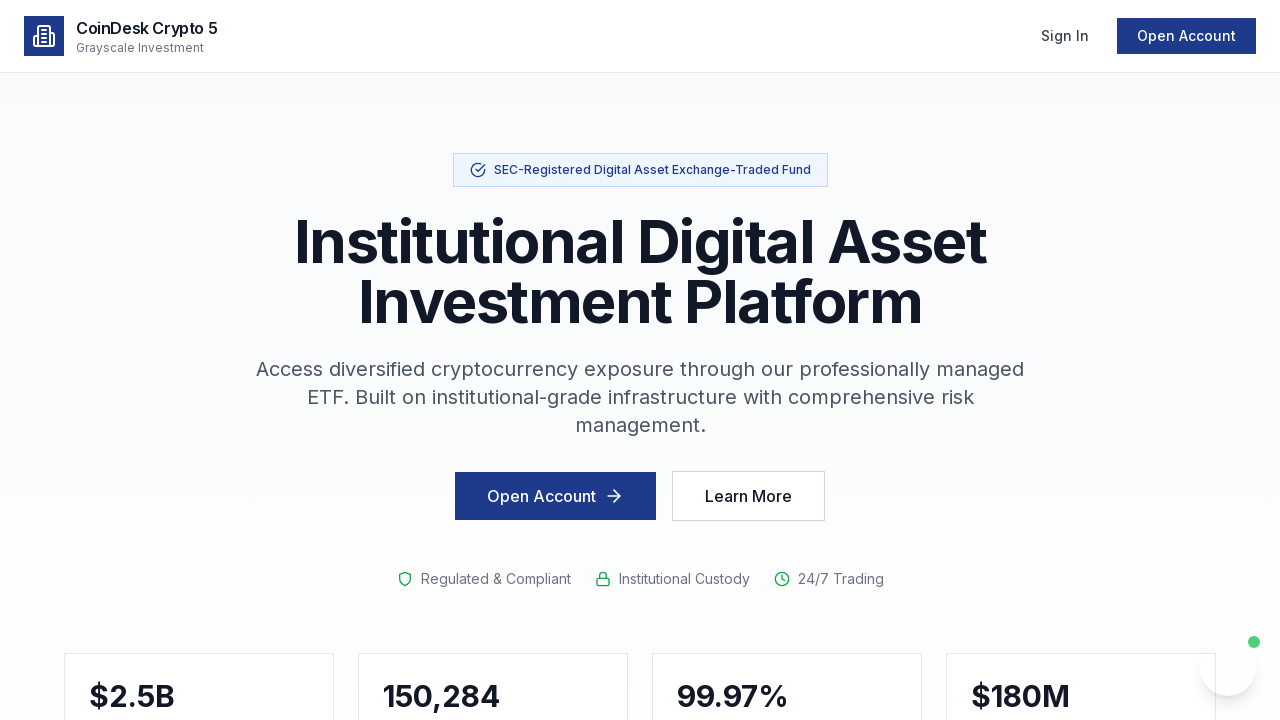

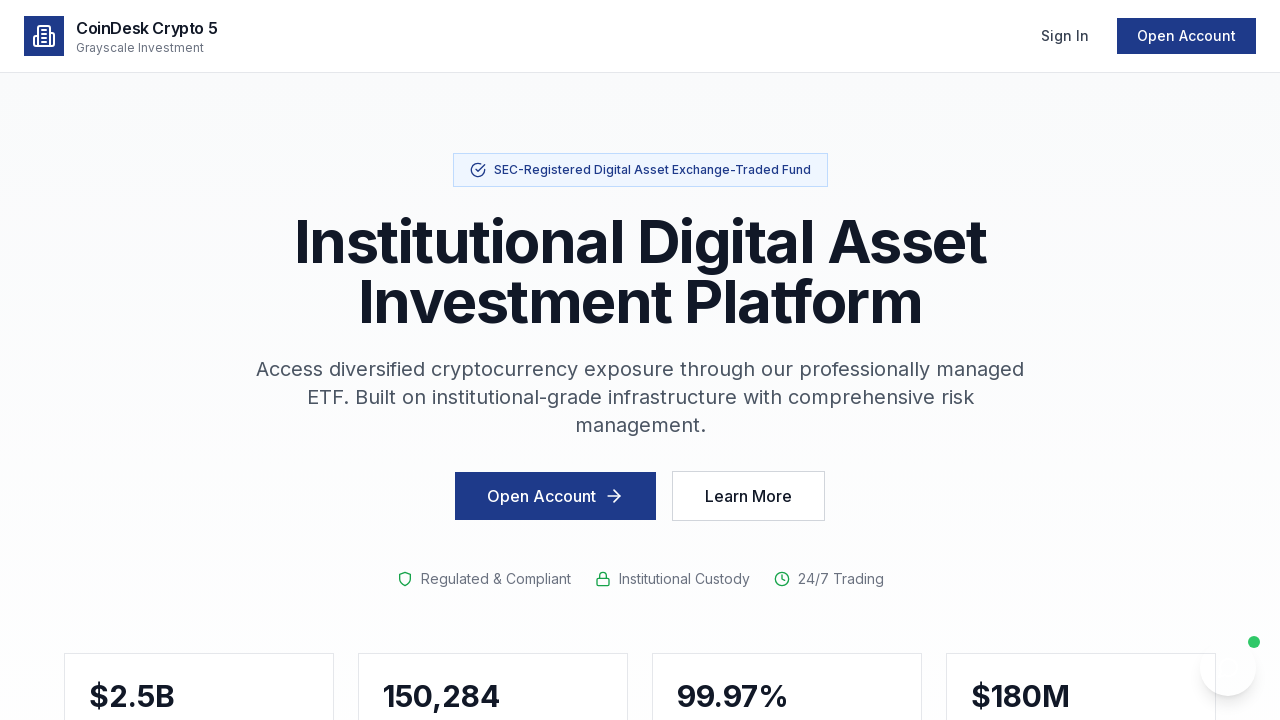